Clicks the add new record button to open the registration form

Starting URL: https://demoqa.com/webtables

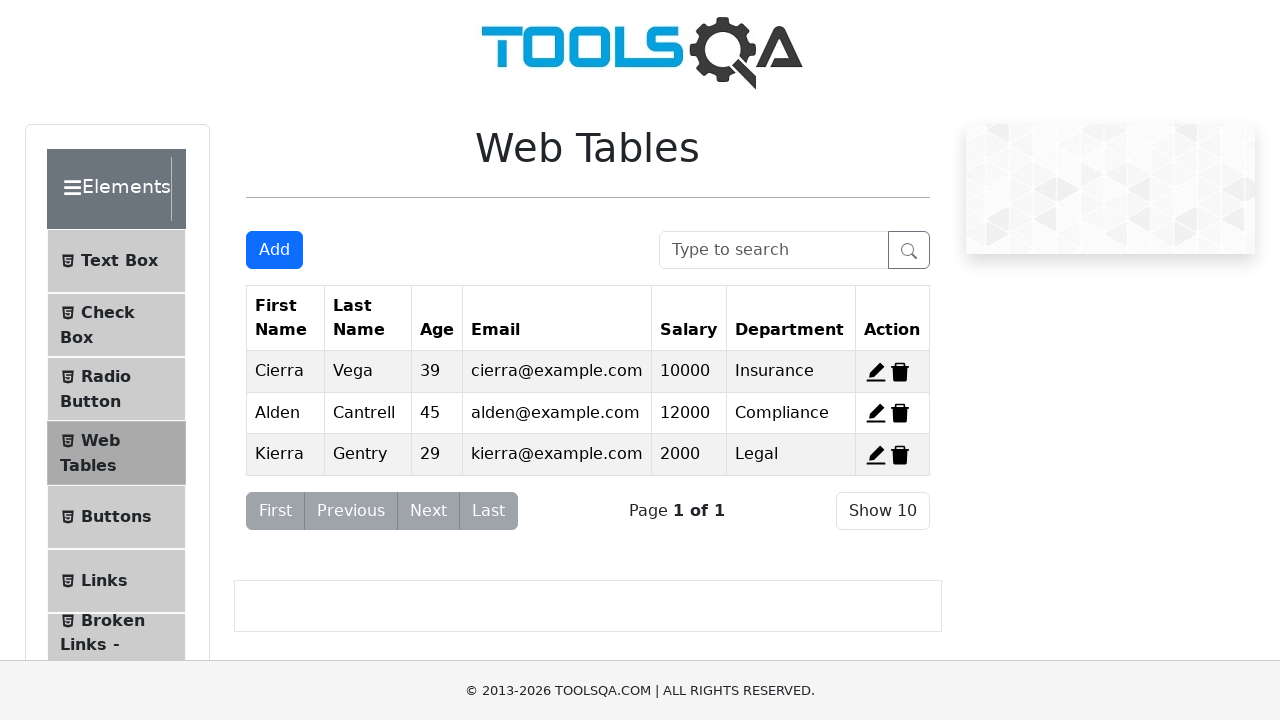

Navigated to Web Tables demo page
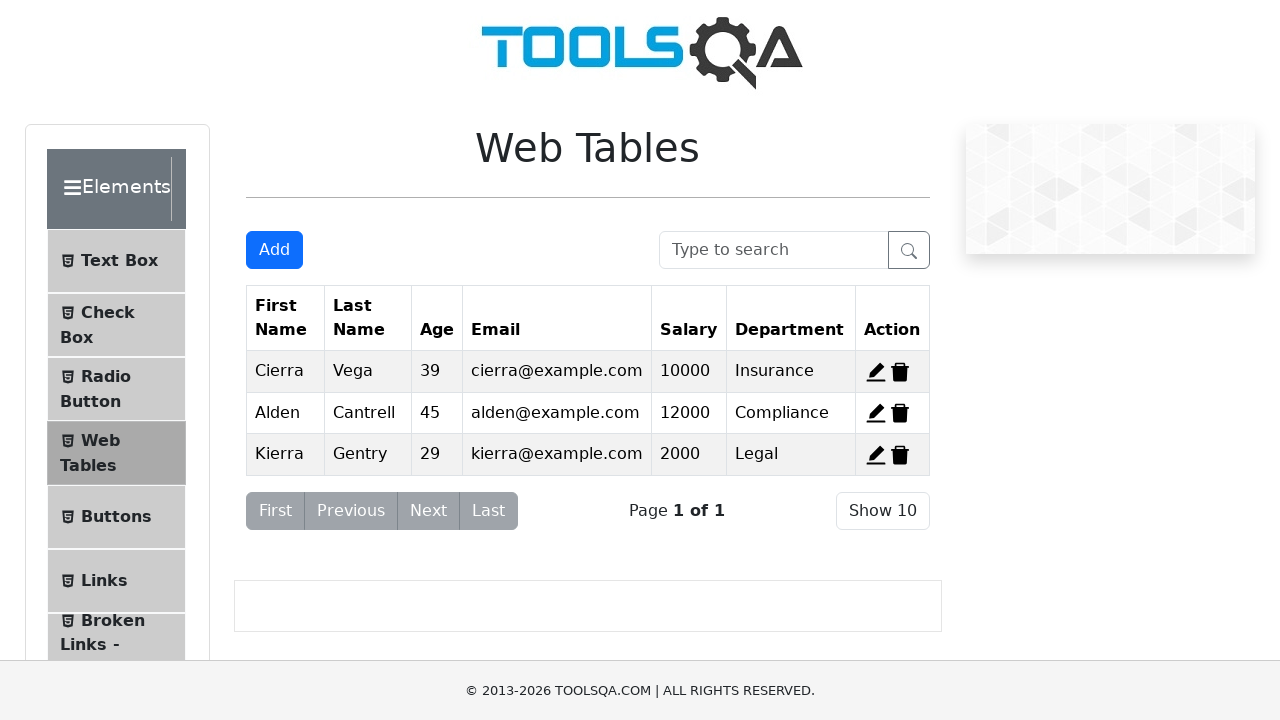

Clicked the add new record button to open the registration form at (274, 250) on #addNewRecordButton
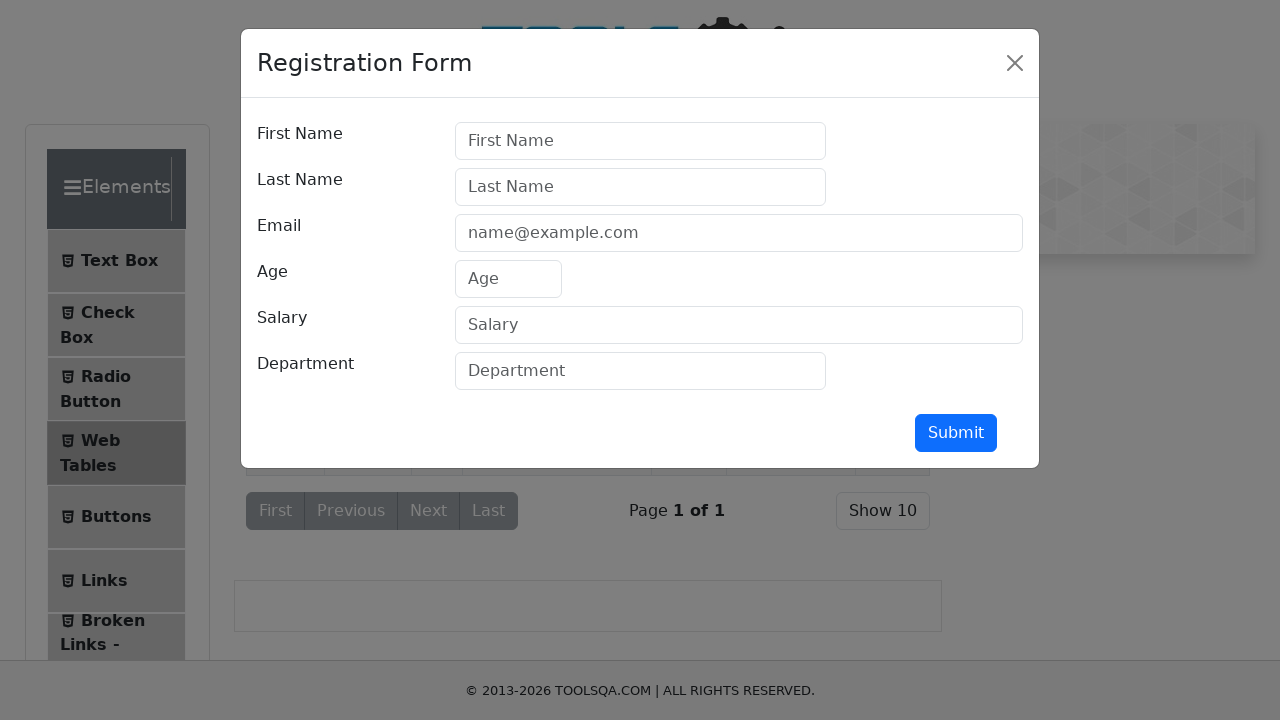

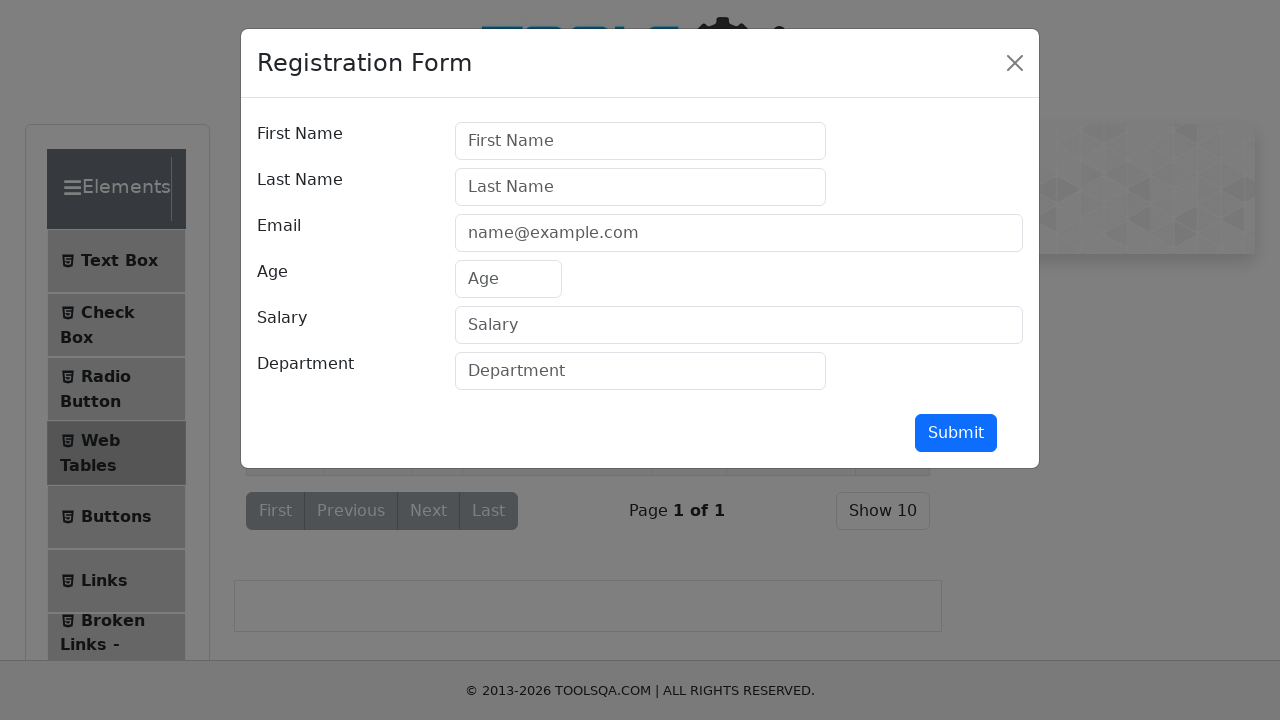